Tests JavaScript prompt dialog by clicking the prompt button, entering text, and accepting the dialog

Starting URL: https://the-internet.herokuapp.com/javascript_alerts

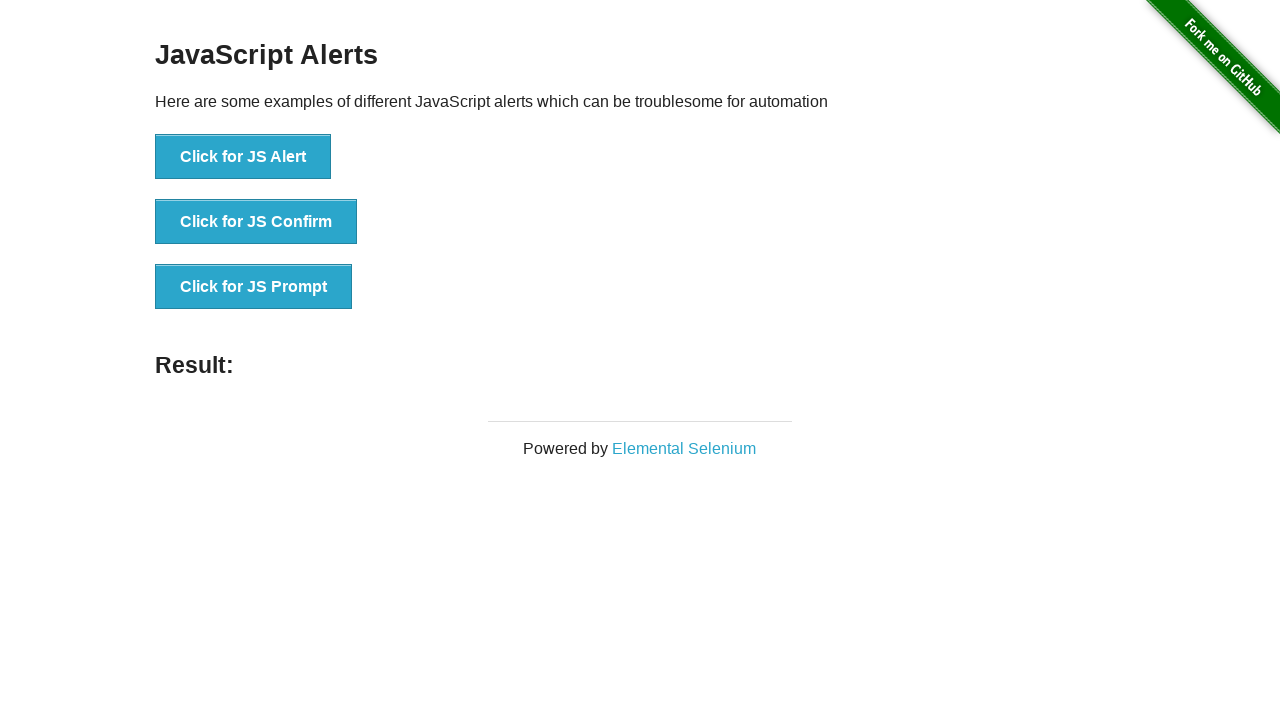

Set up dialog handler to accept prompt with 'Test input'
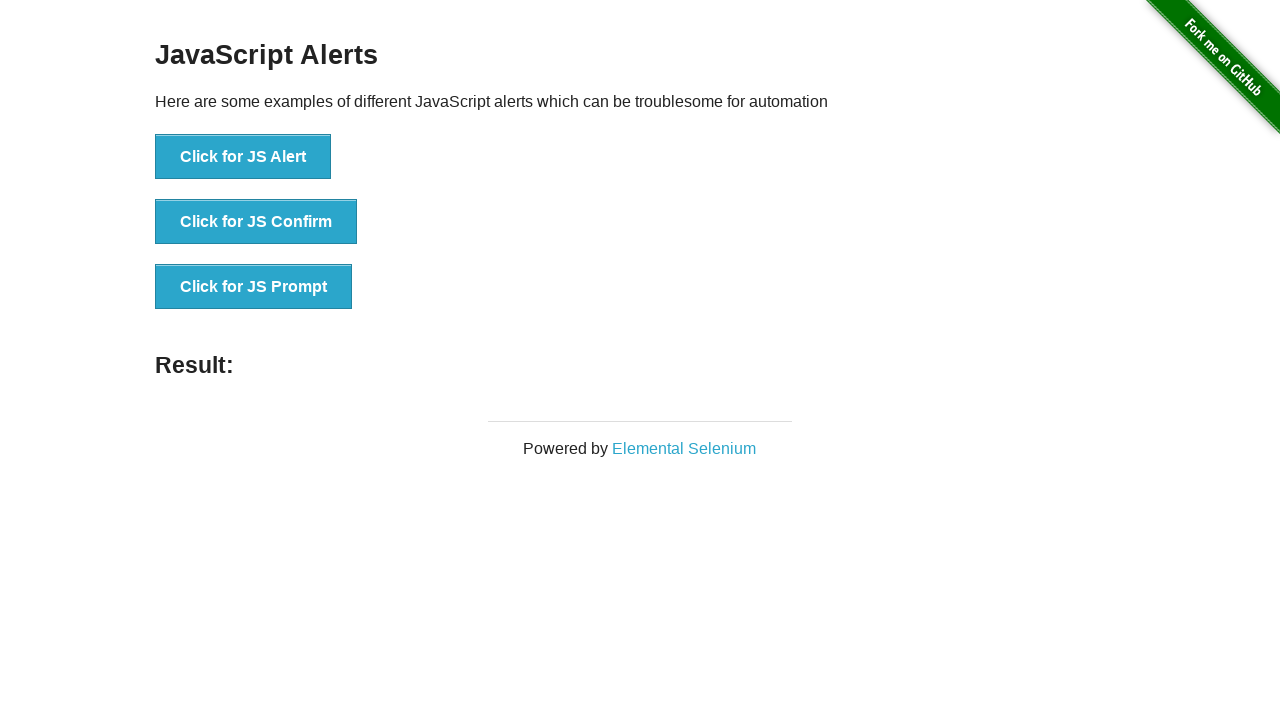

Clicked 'Click for JS Prompt' button to trigger JavaScript prompt dialog at (254, 287) on button:text("Click for JS Prompt")
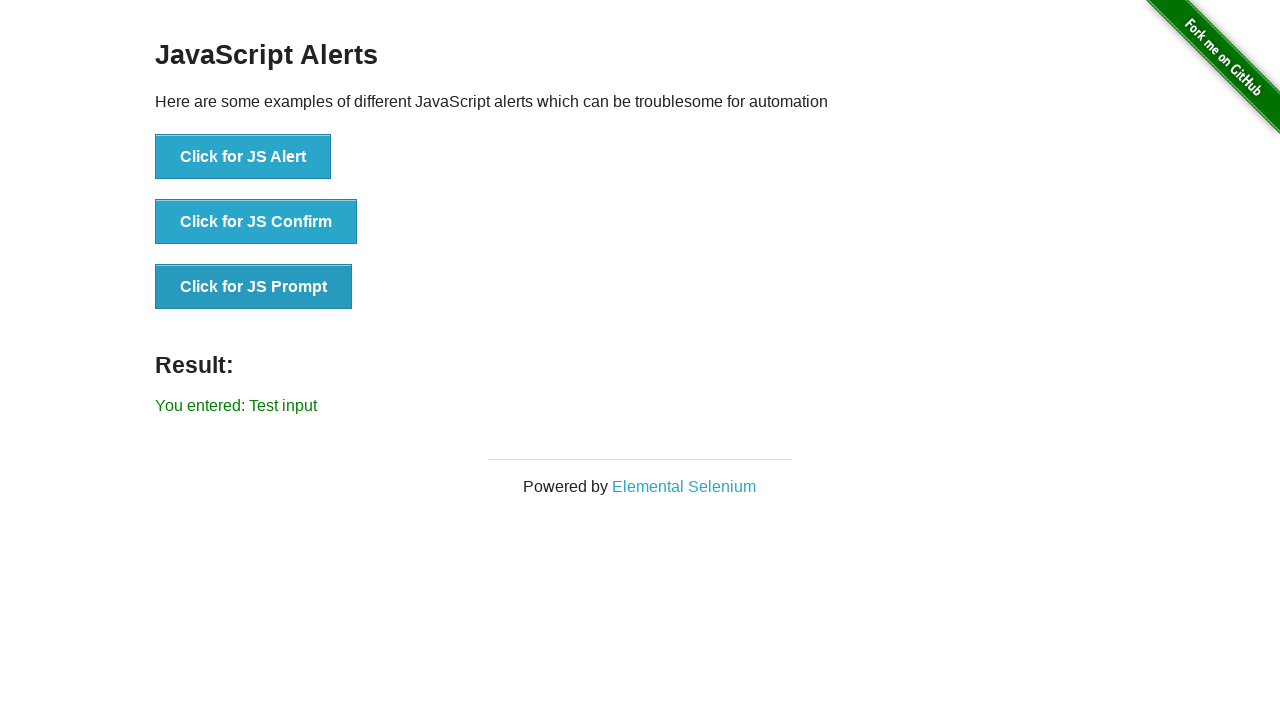

Verified result message displays 'You entered: Test input'
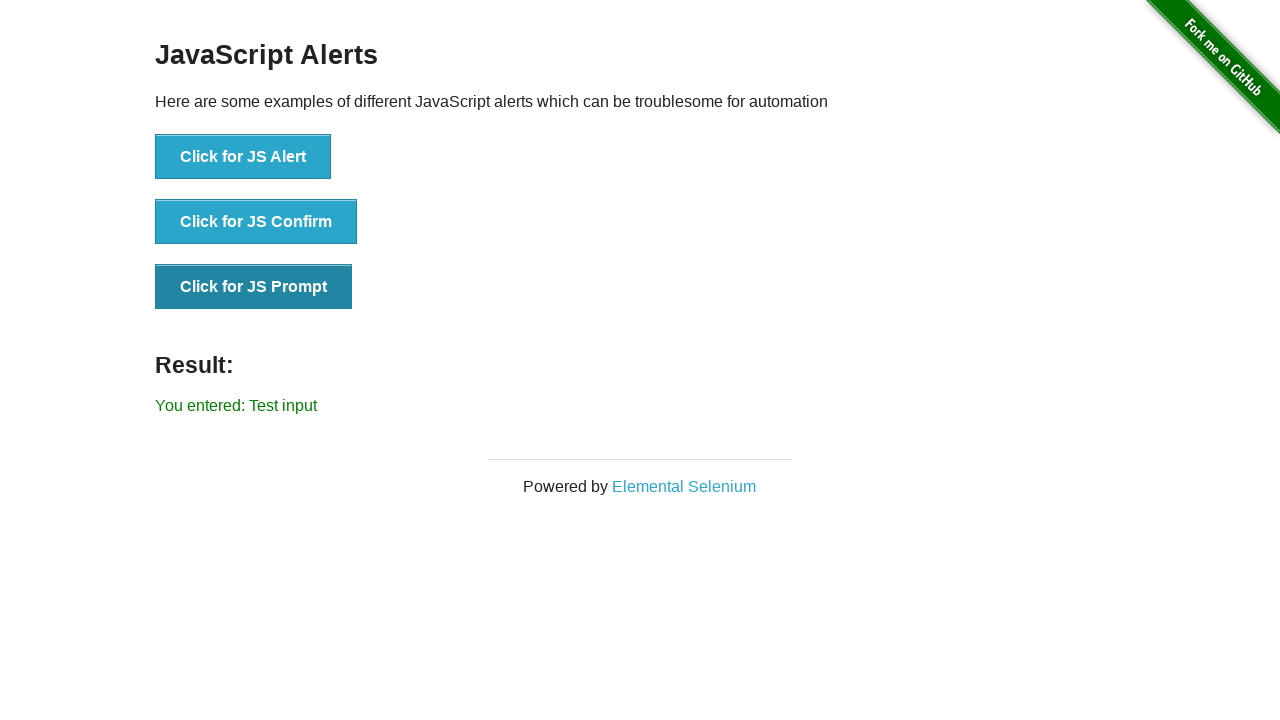

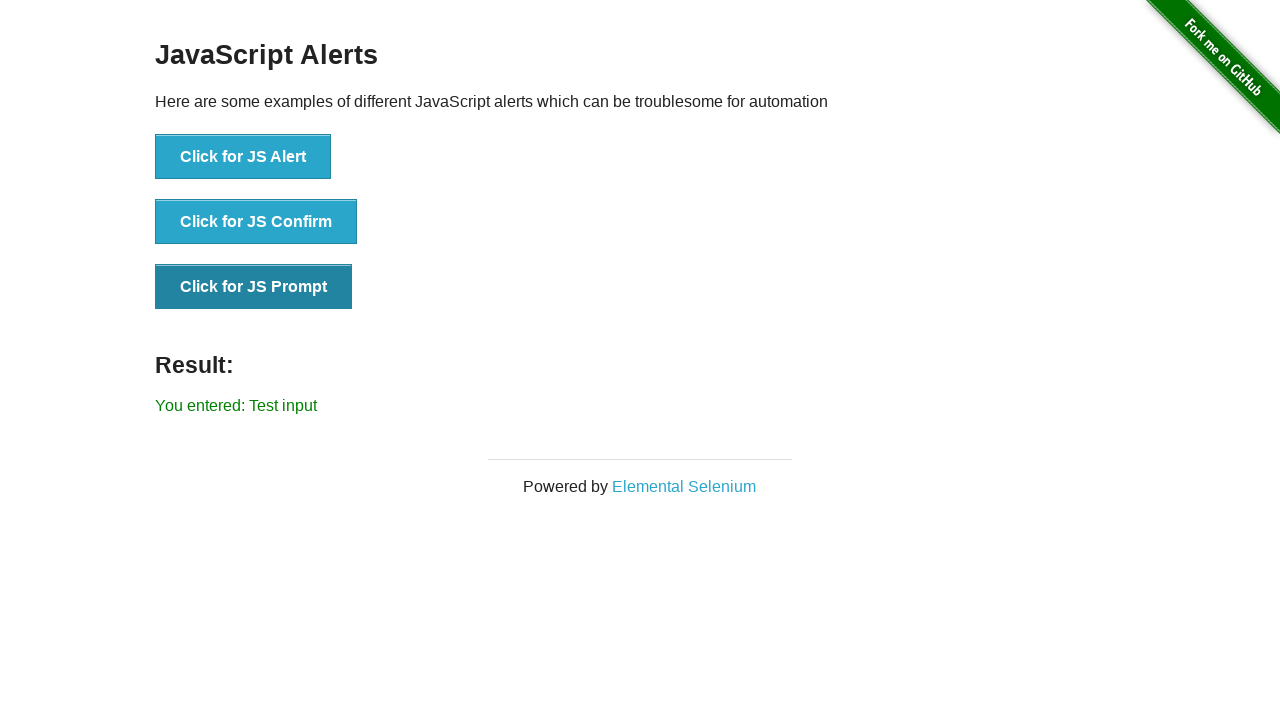